Tests an e-commerce flow by searching for products containing "ca", adding Cashews to cart, proceeding to checkout, selecting a country, agreeing to terms, and placing an order.

Starting URL: https://rahulshettyacademy.com/seleniumPractise/#/

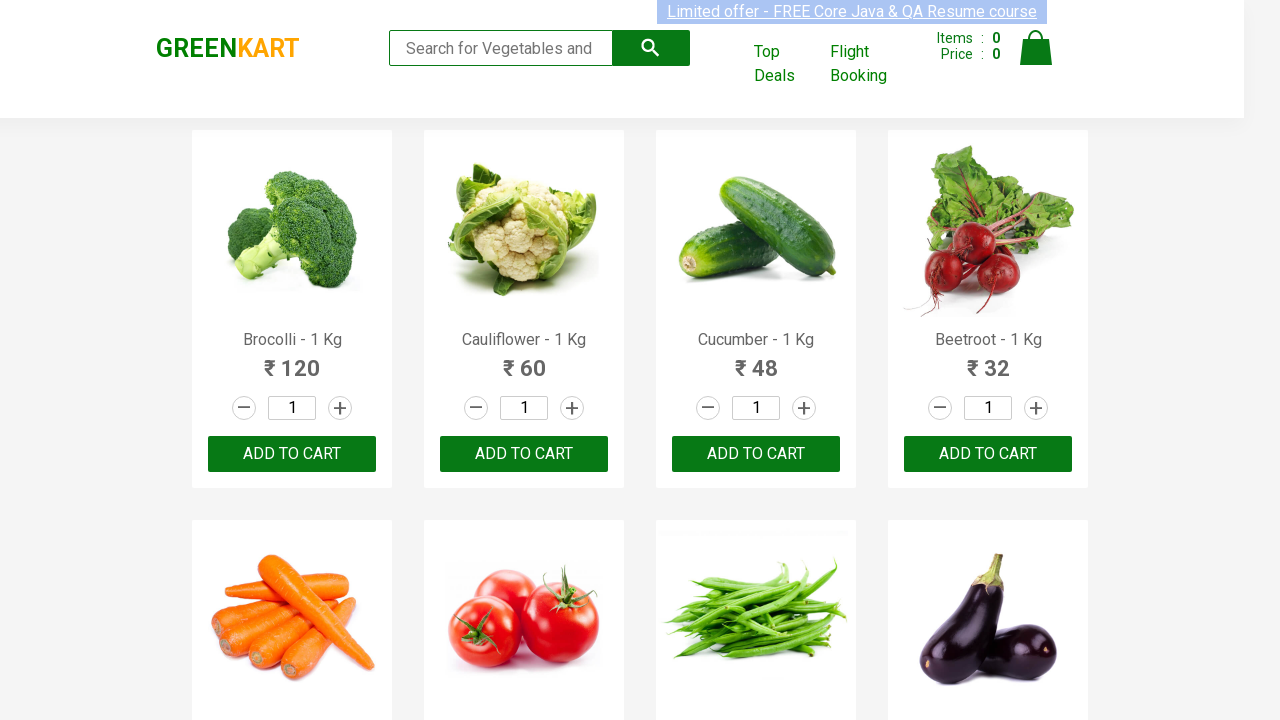

Filled search field with 'ca' on .search-keyword
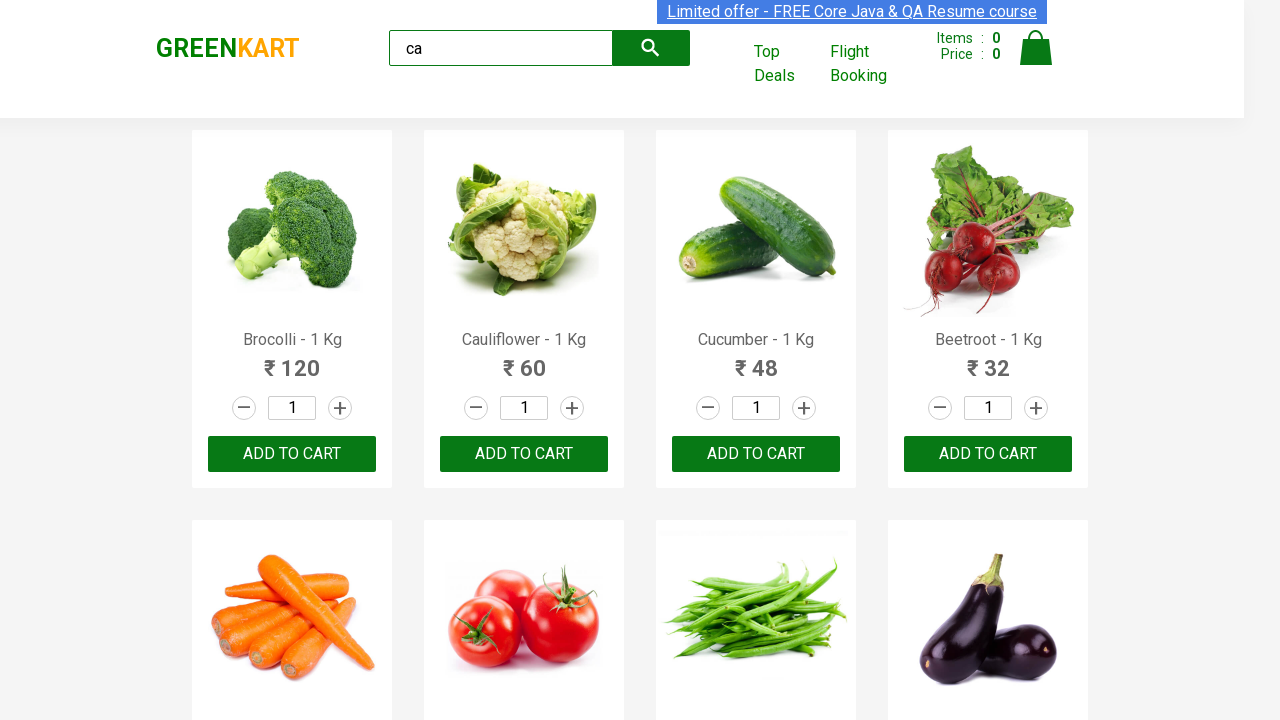

Filtered products loaded and are visible
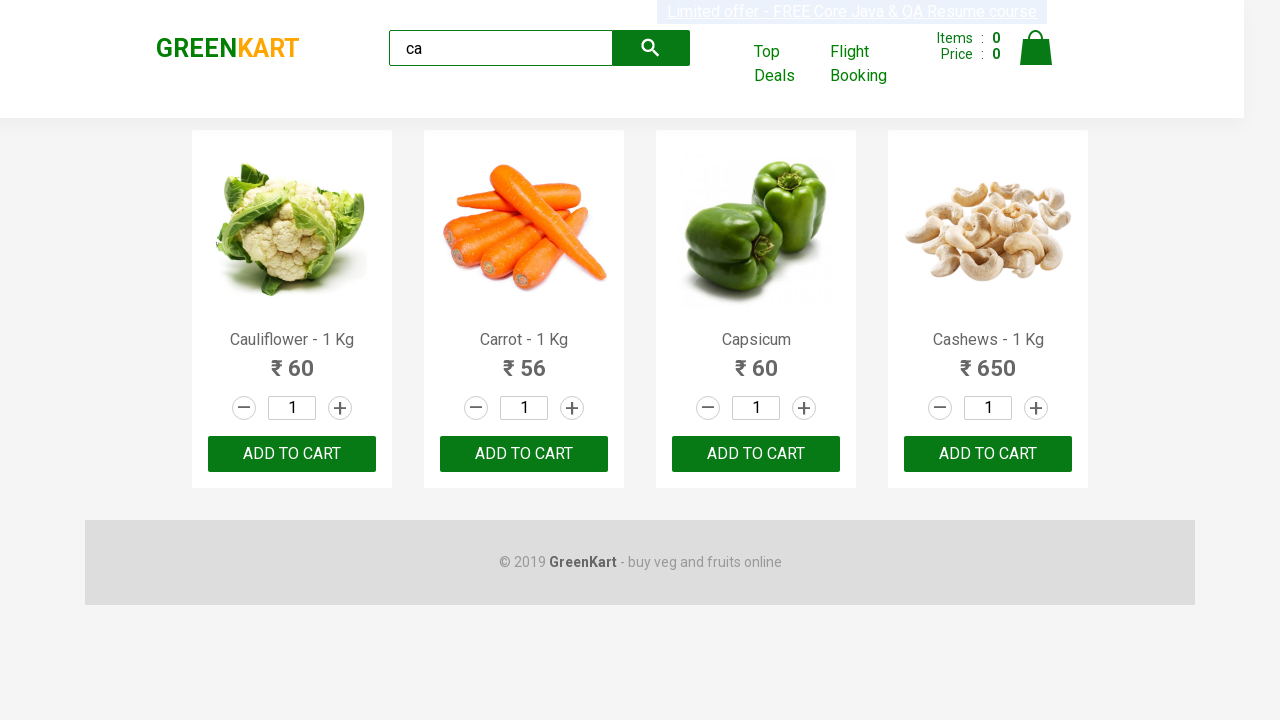

Located Cashews product
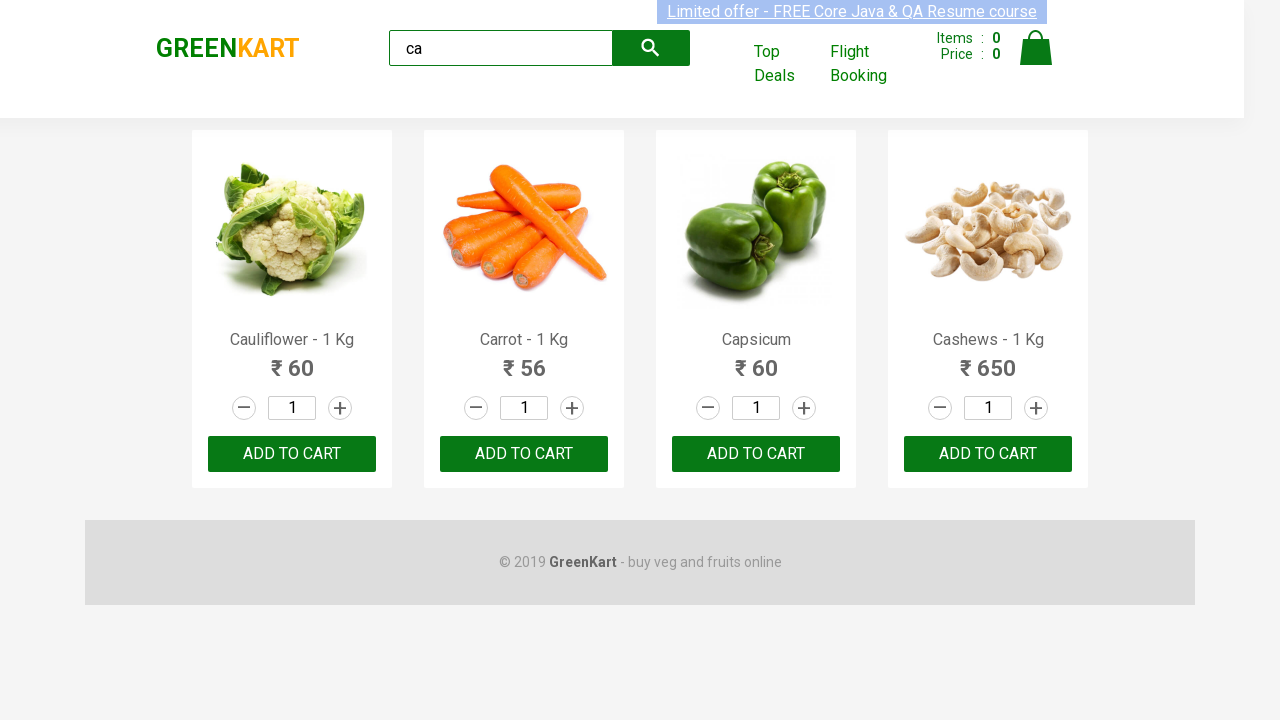

Clicked Add to Cart button for Cashews at (988, 454) on .product >> internal:has=".product-name >> internal:has-text=\"Cashews\"i" >> bu
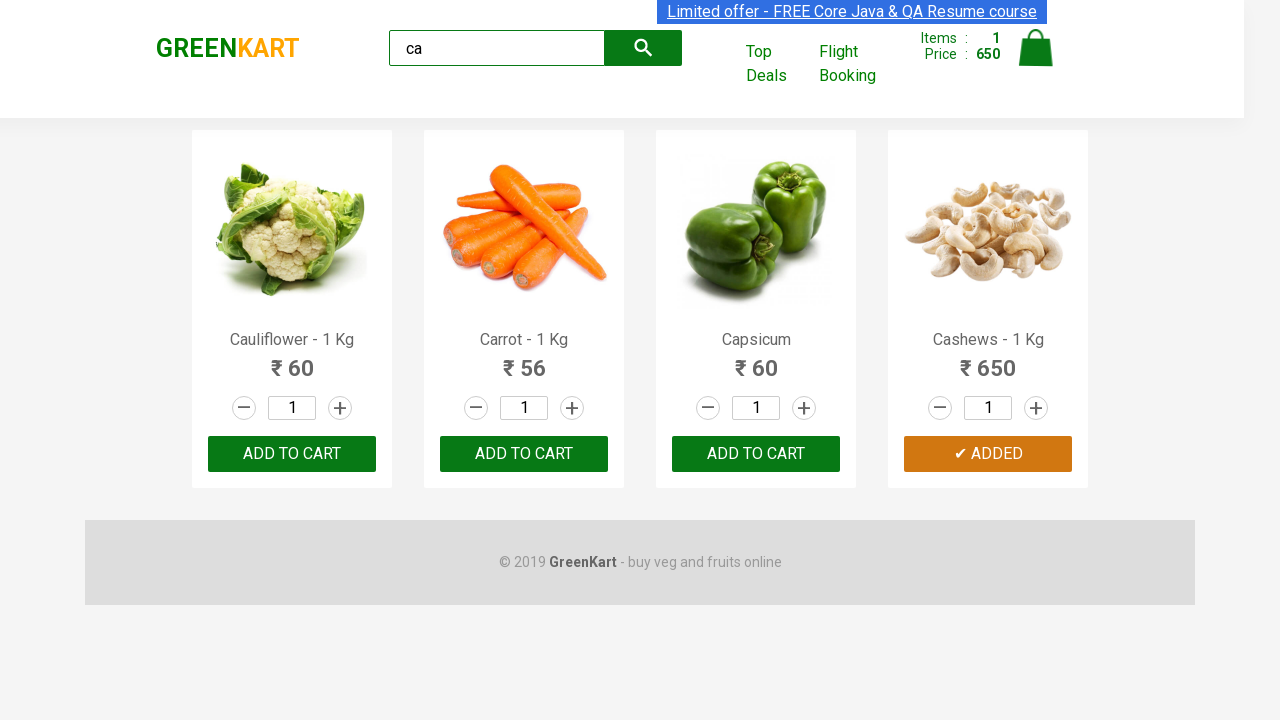

Clicked cart icon to view cart at (1036, 59) on .cart-icon
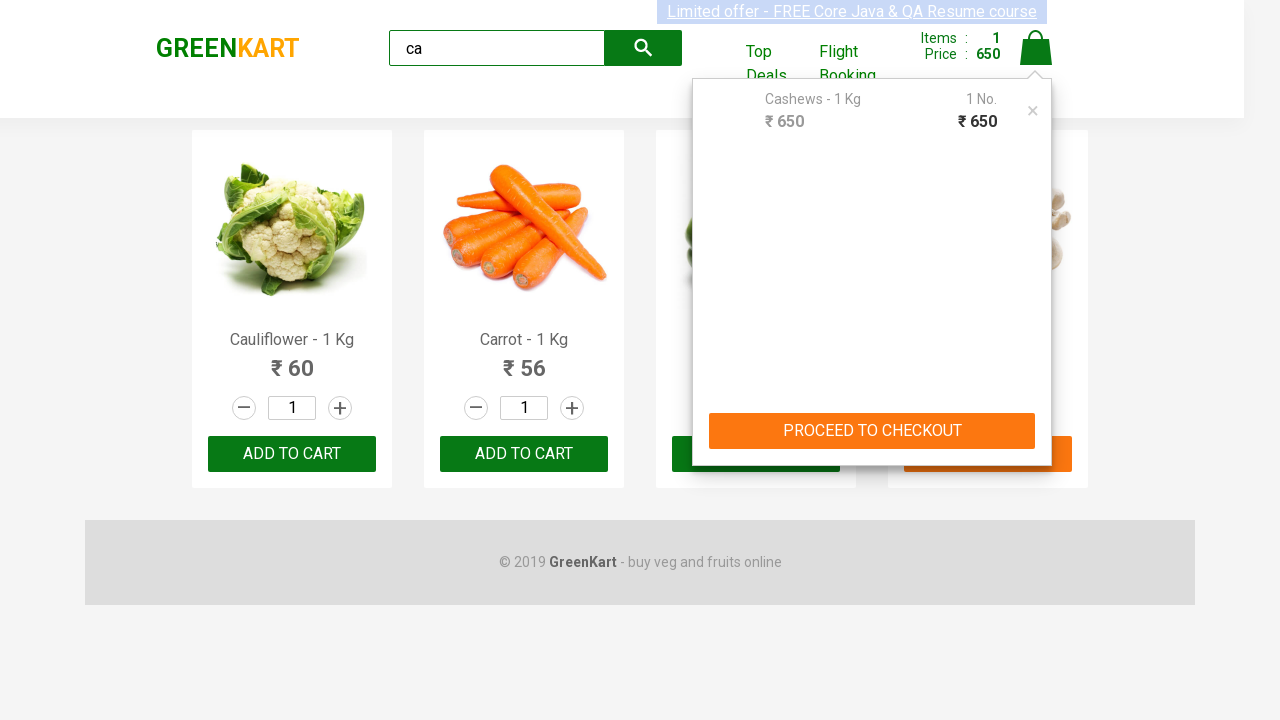

Clicked PROCEED TO CHECKOUT button at (872, 431) on text=PROCEED TO CHECKOUT
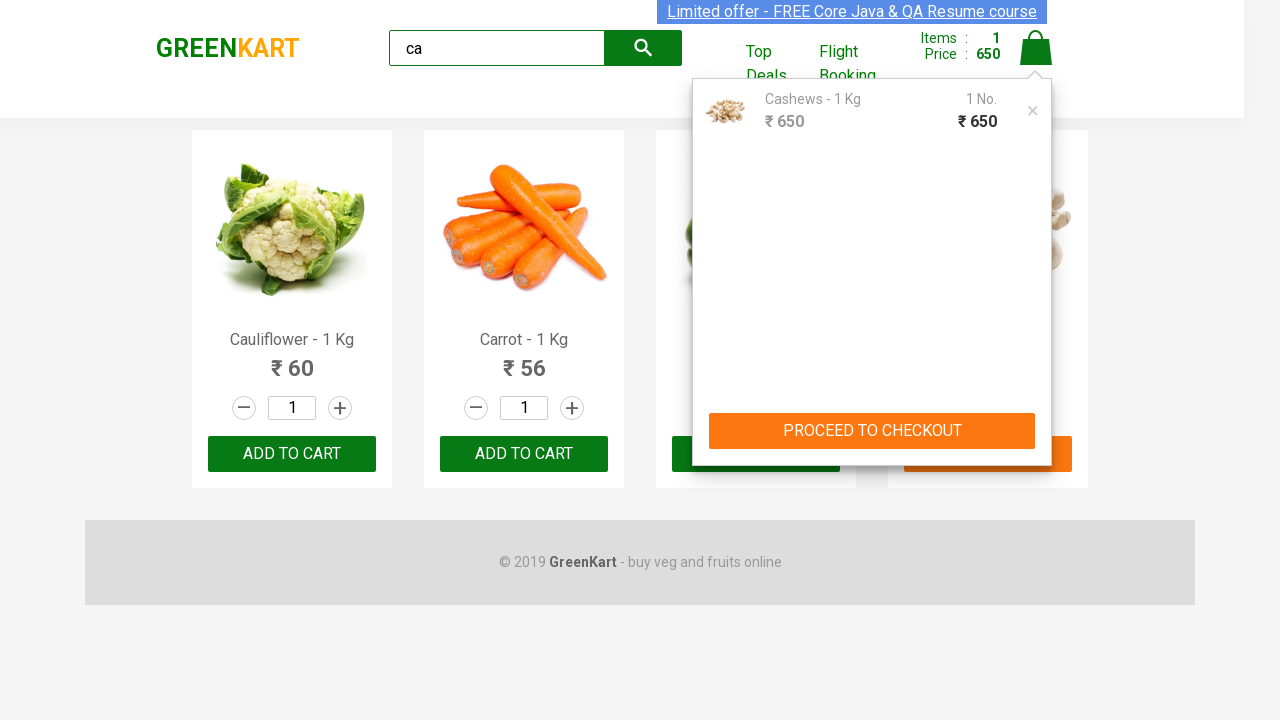

Clicked Place Order button at (1036, 420) on text=Place Order
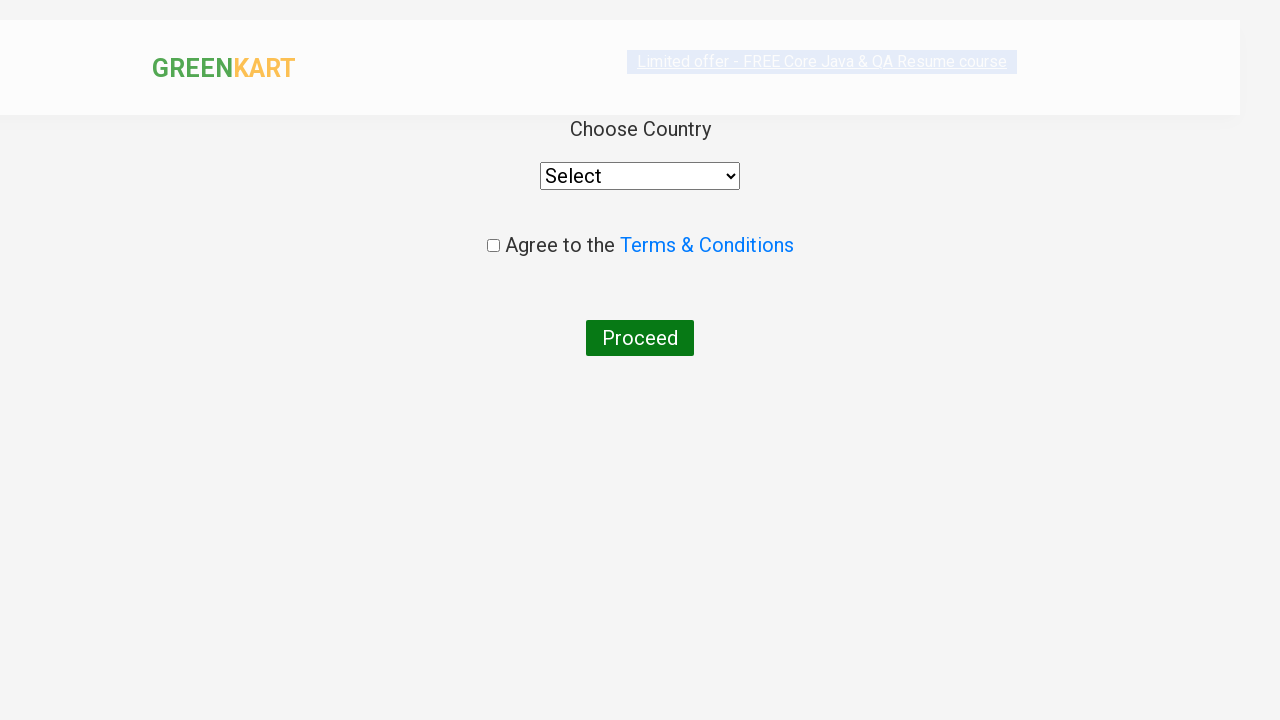

Selected Libya from country dropdown on select
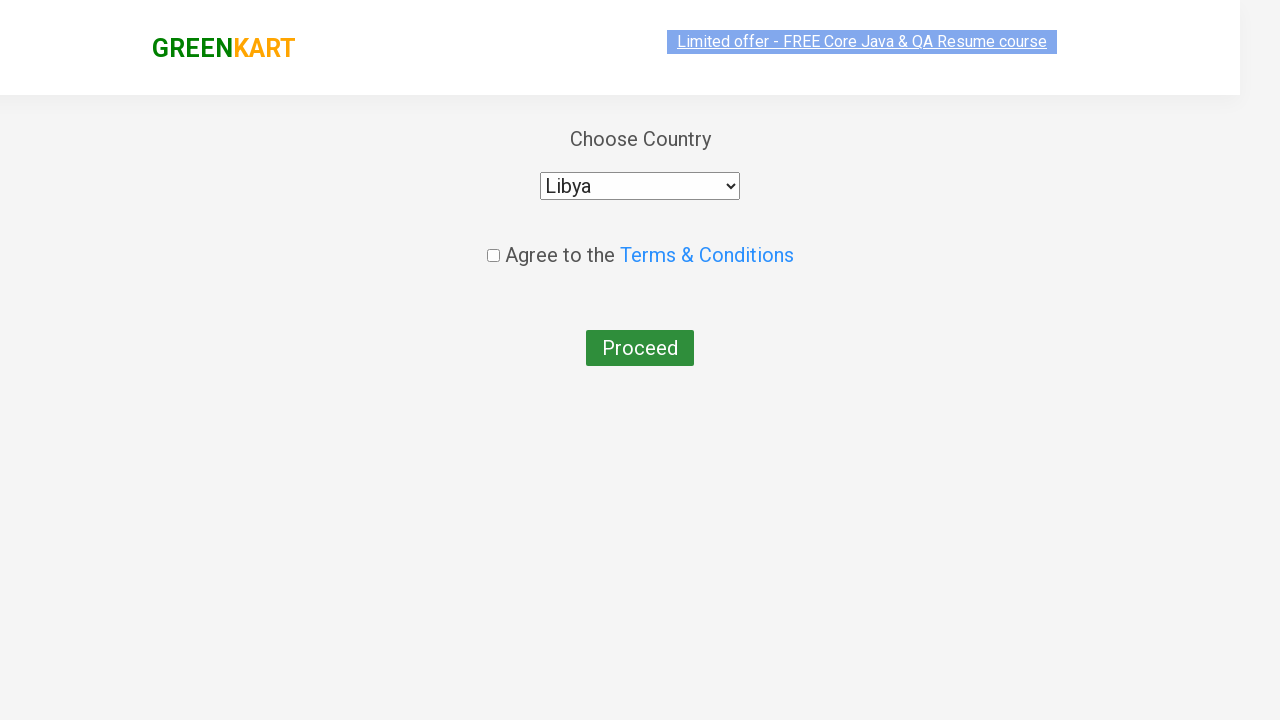

Checked terms and conditions agreement checkbox at (493, 246) on .chkAgree
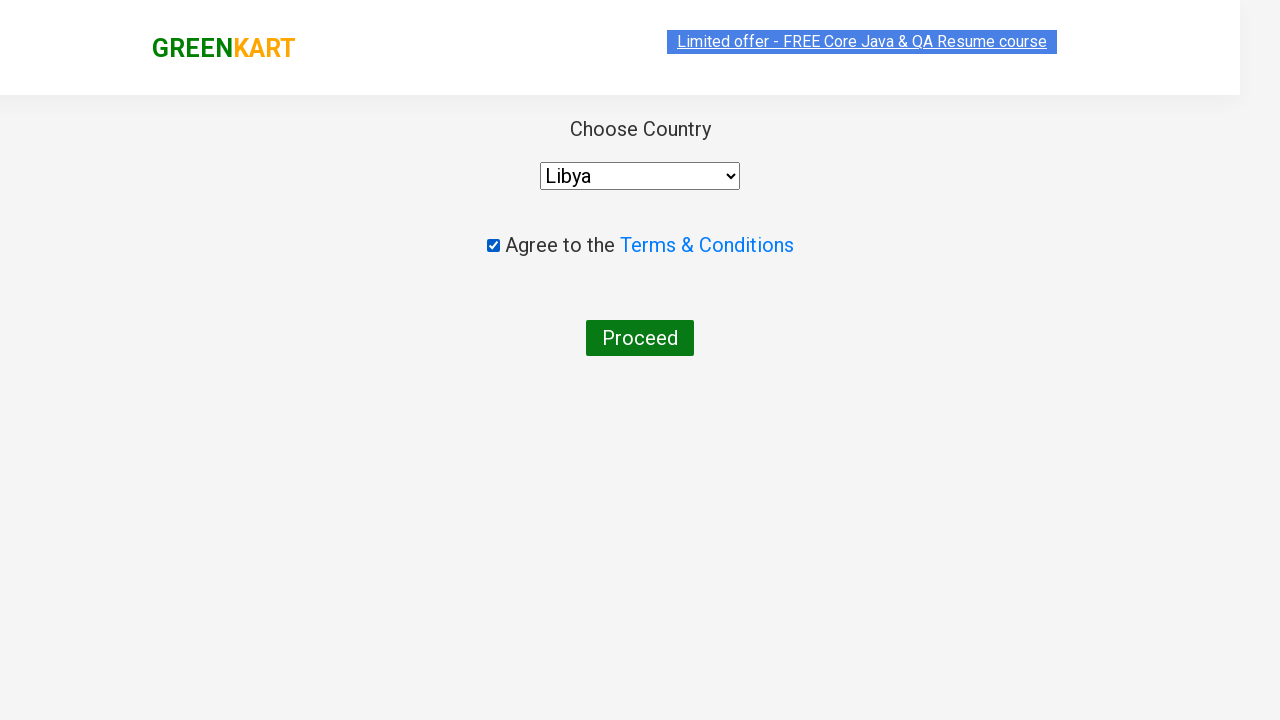

Clicked final submit button to place order at (640, 338) on button
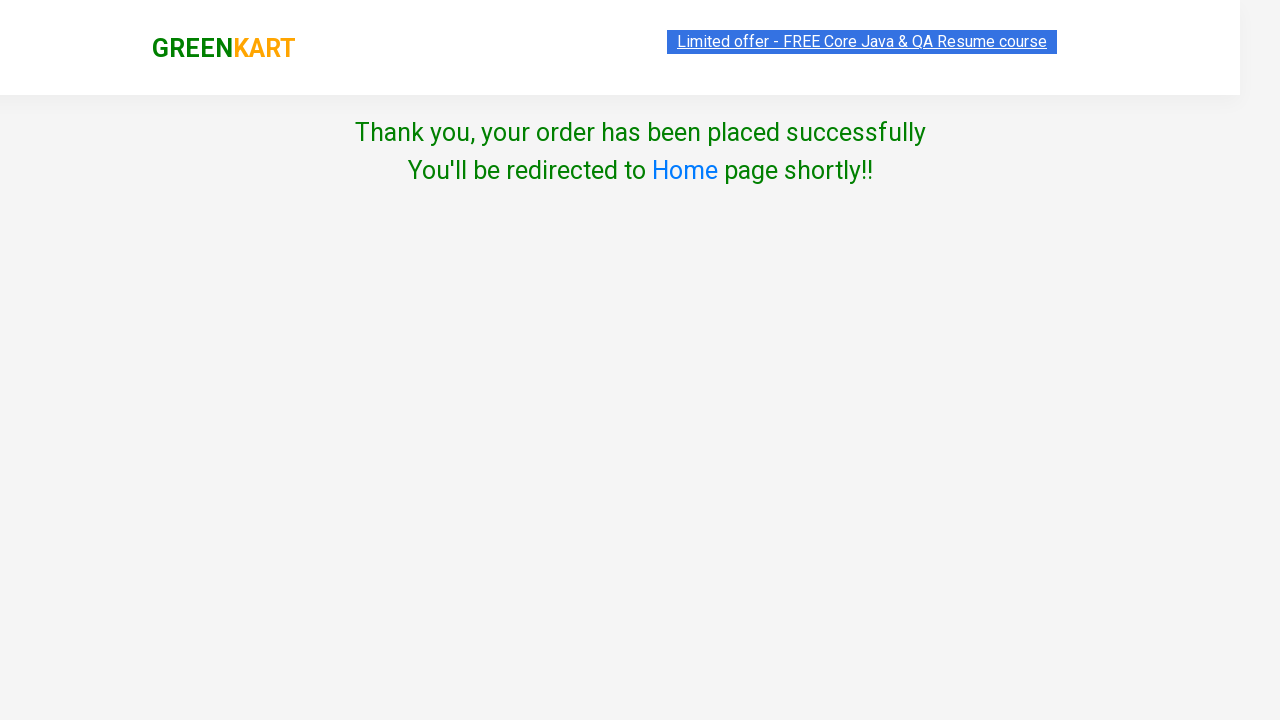

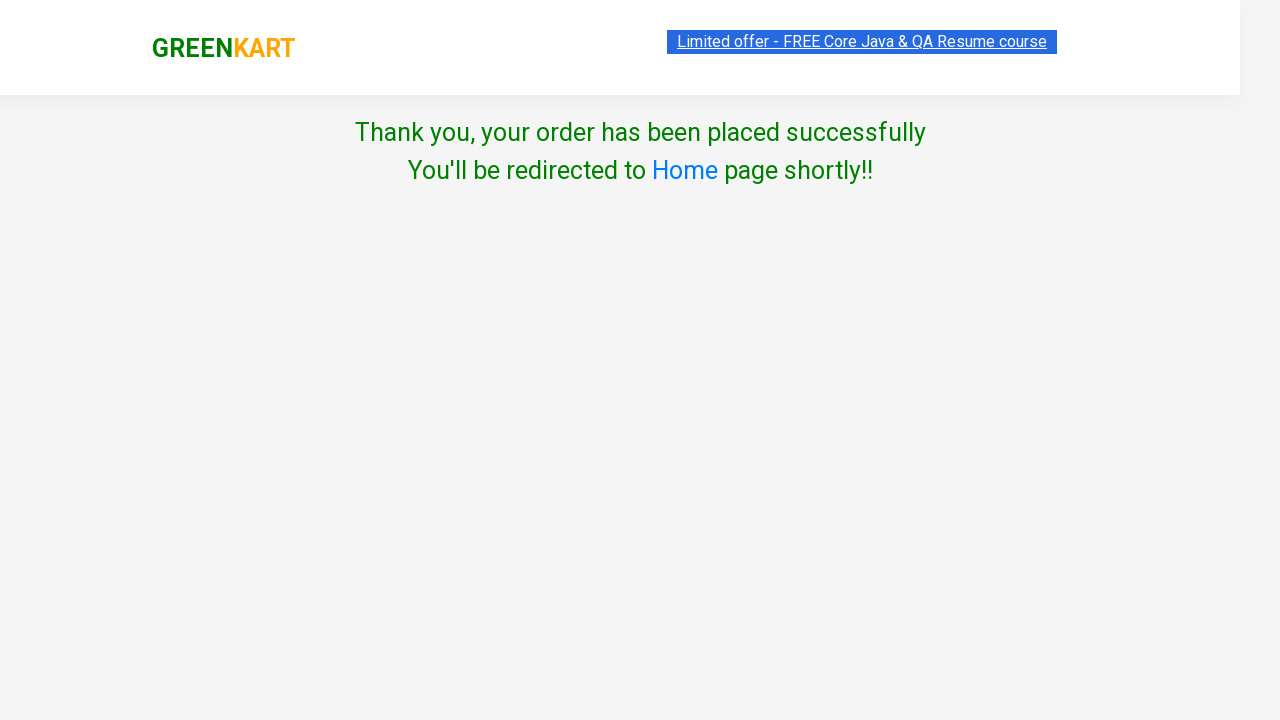